Tests browser navigation functionality by navigating to a practice page, then to the main page, using back/forward navigation buttons, and refreshing the page.

Starting URL: https://letskodeit.teachable.com/p/practice

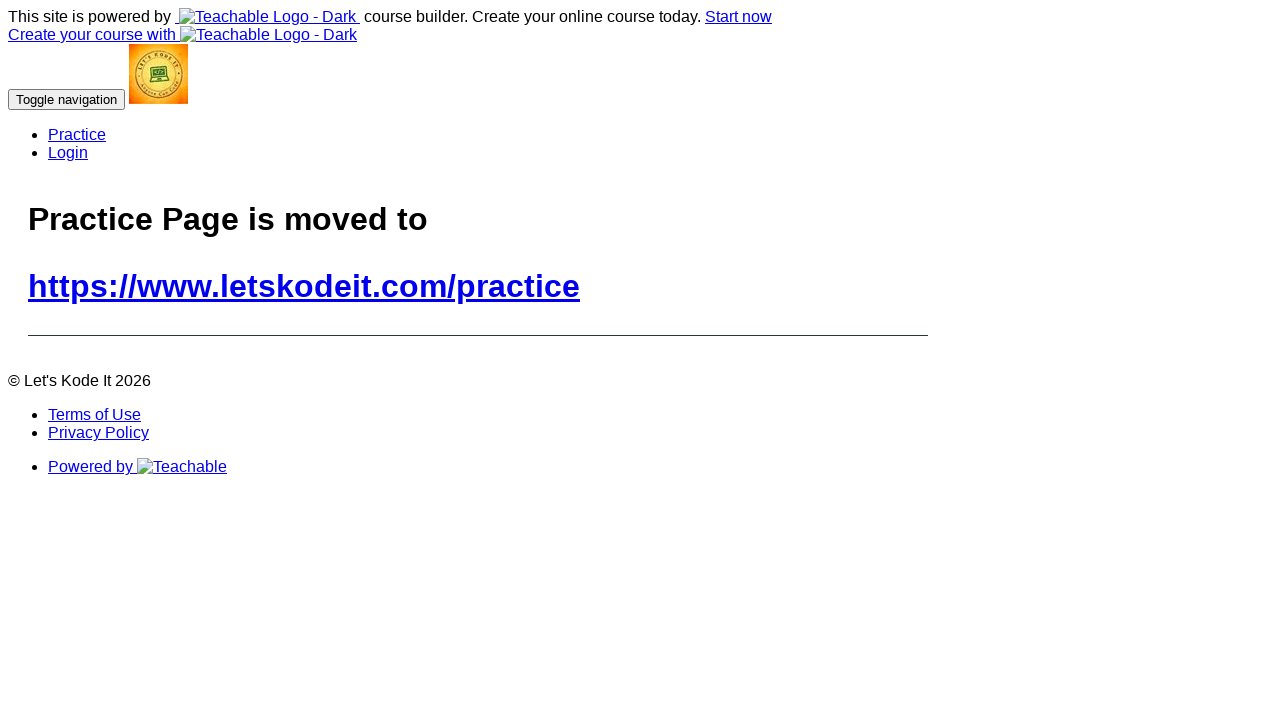

Navigated to main page at https://letskodeit.teachable.com/
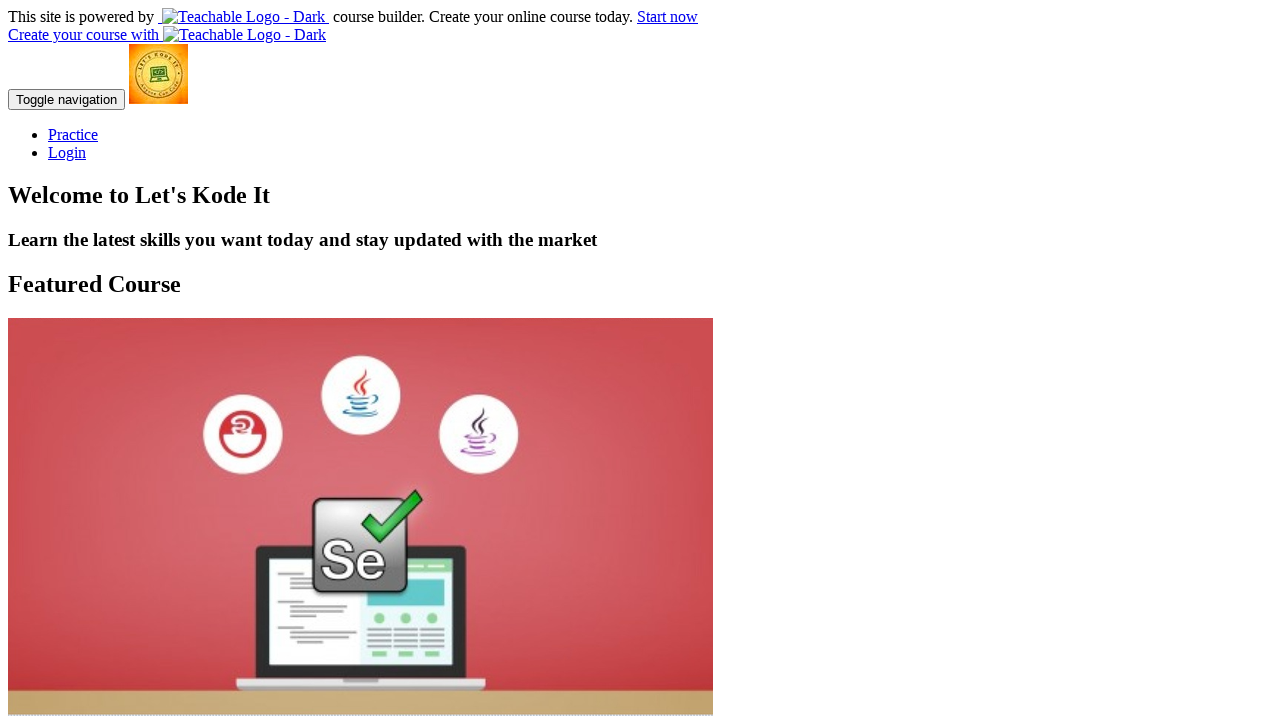

Navigated back to practice page
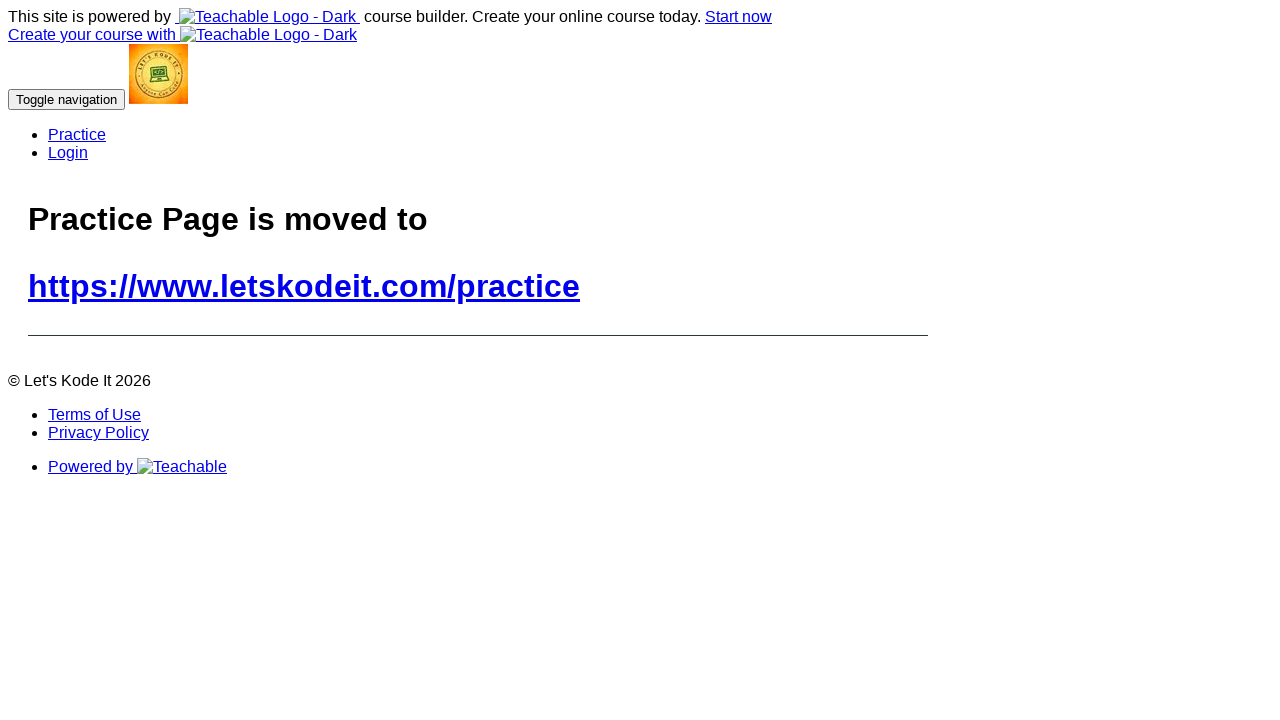

Navigated forward to main page
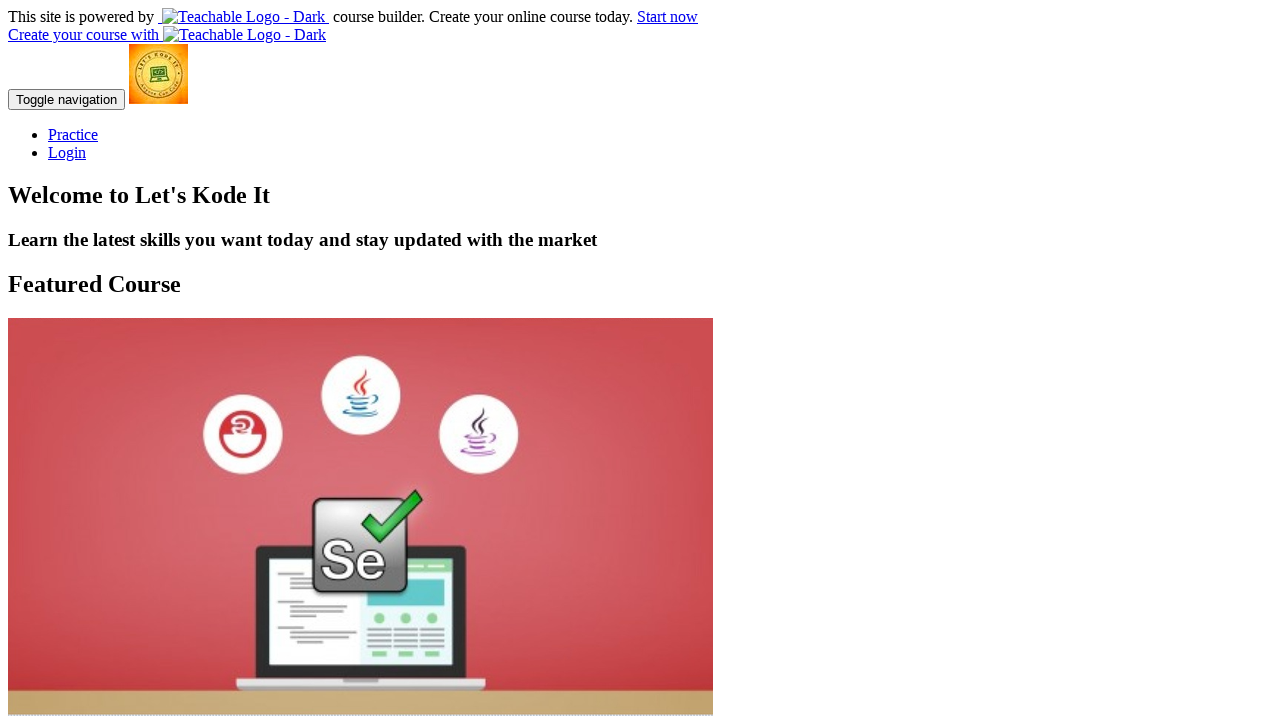

Refreshed the current page
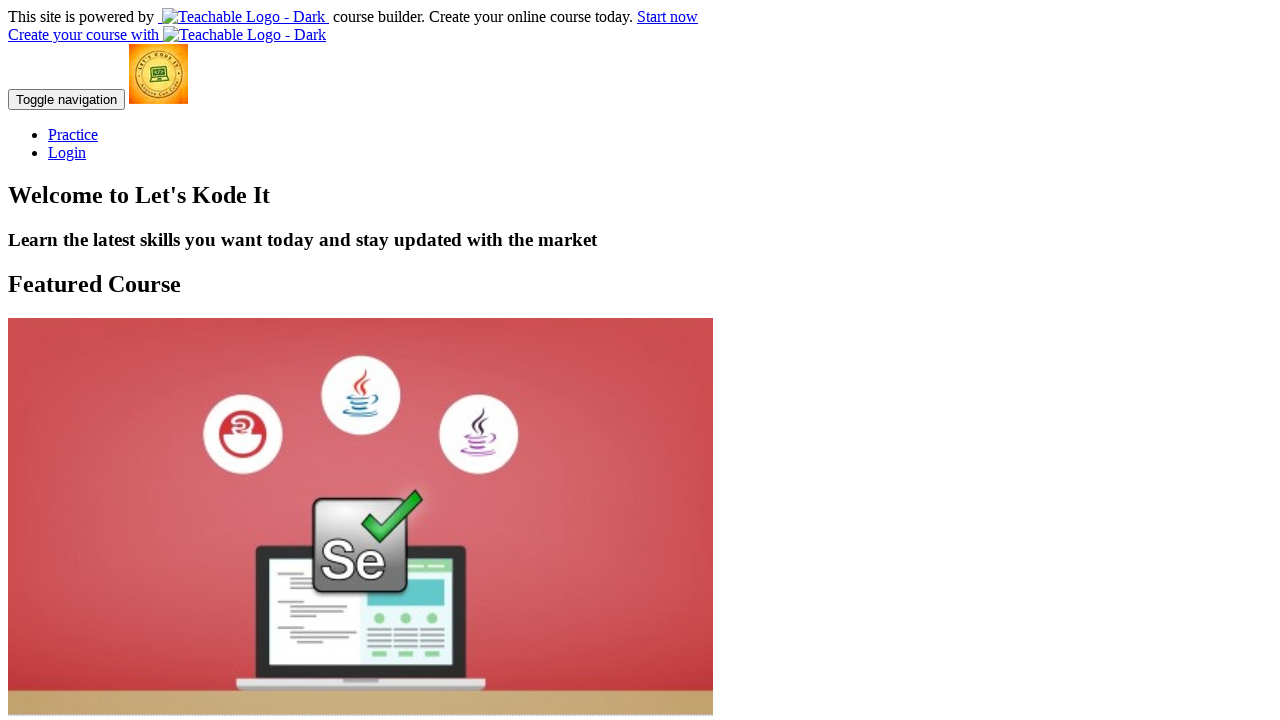

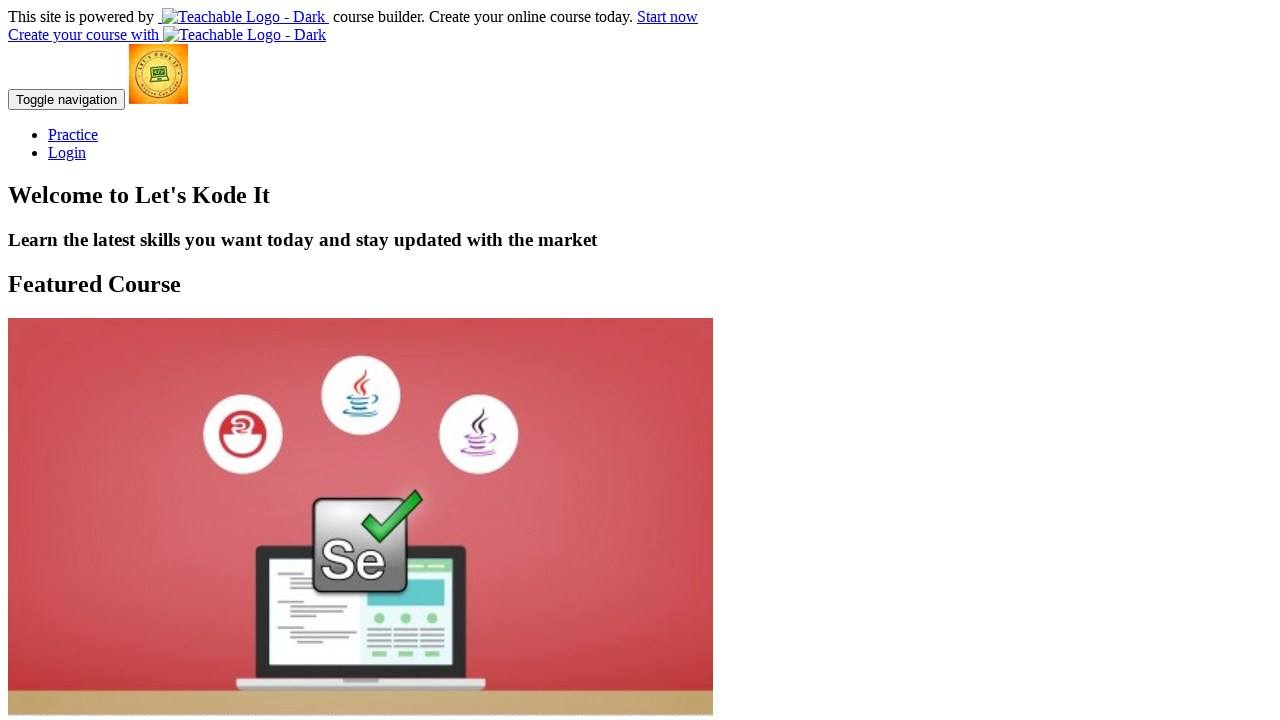